Tests UI modifications by injecting custom CSS styles to change the page's background color, heading color/size, and paragraph styling, then verifies the visual changes.

Starting URL: https://example.com

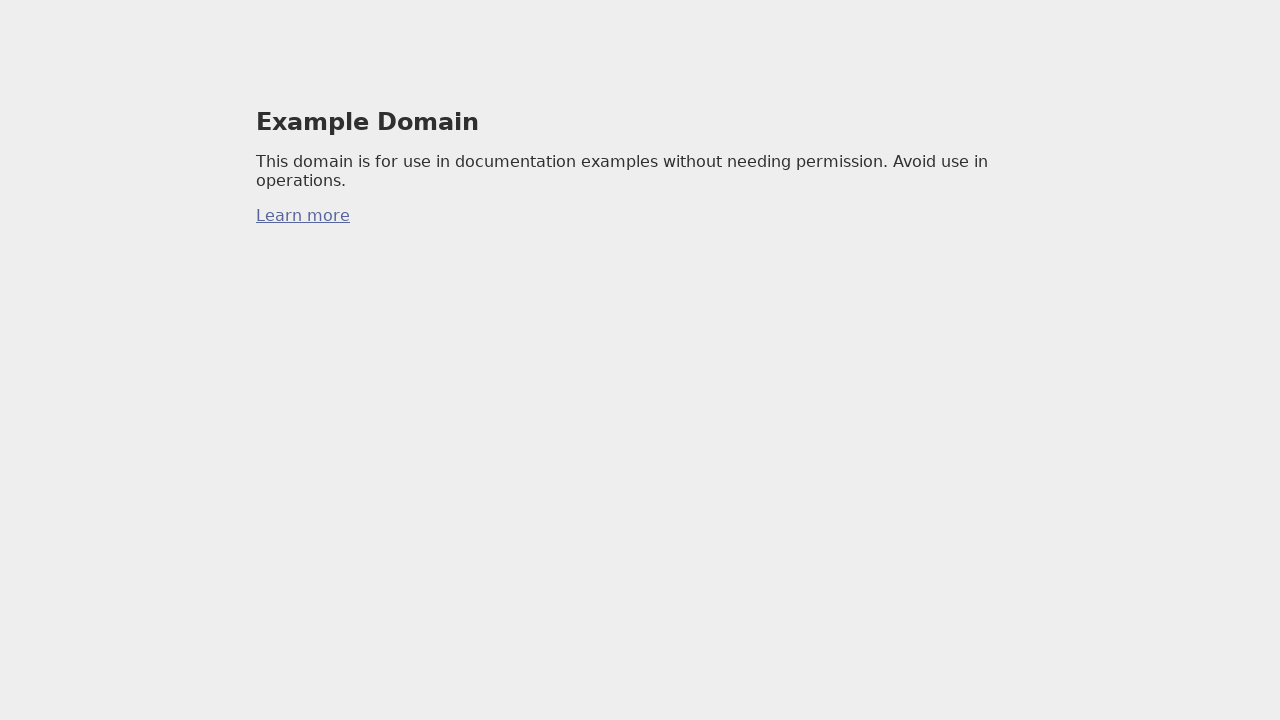

Navigated to https://example.com
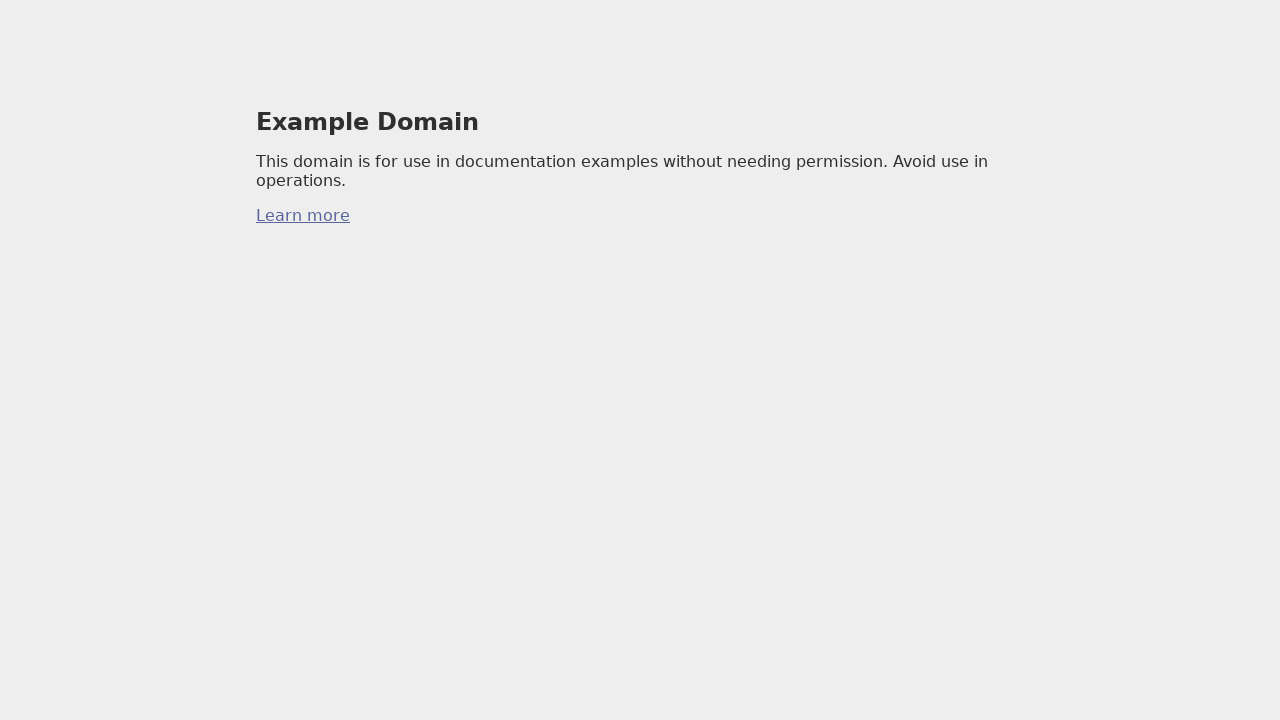

Injected custom CSS styles to change background color to alice blue, heading to tomato red at 3em size, and paragraphs to steel blue at 1.5em size
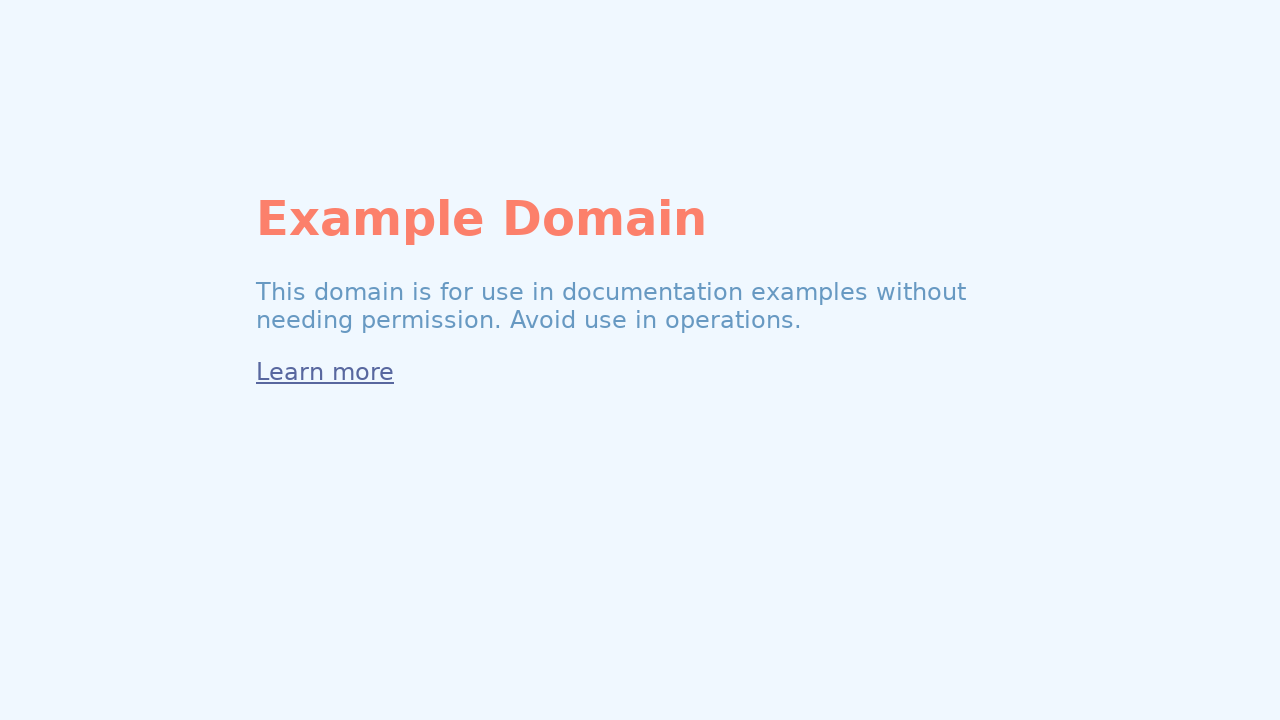

Waited 500ms for CSS styles to be applied
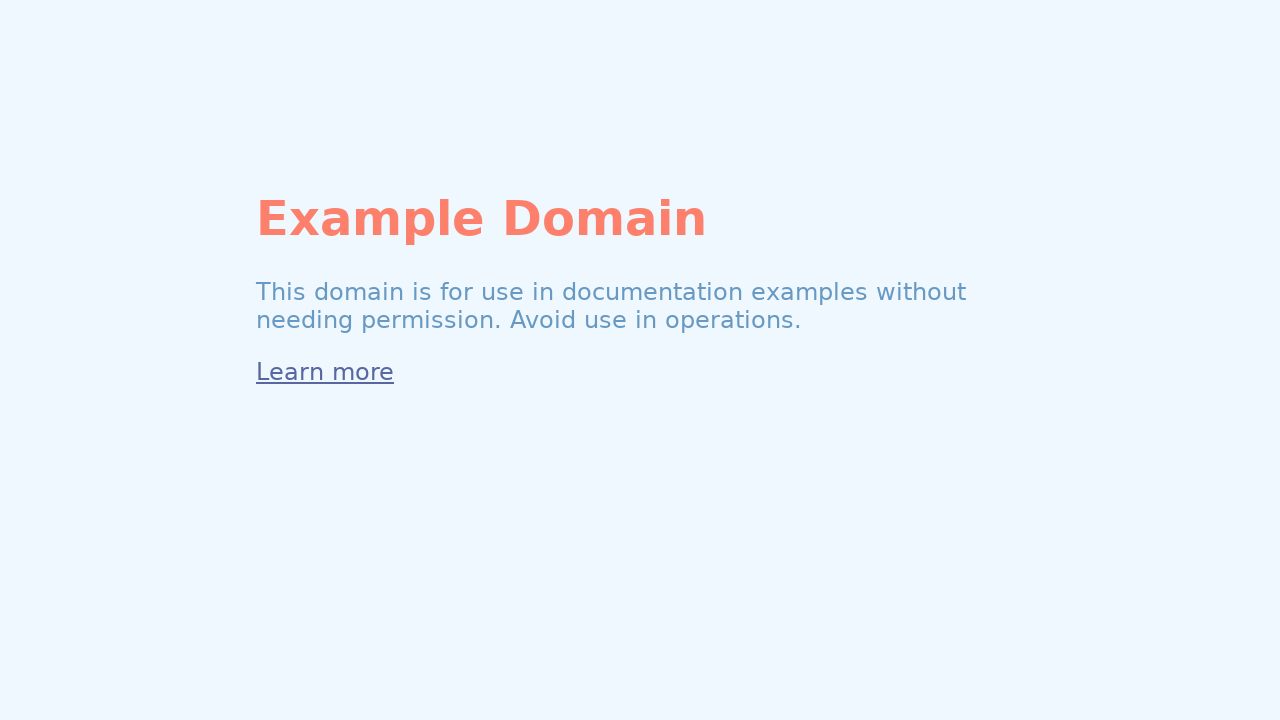

Captured screenshot verifying UI modifications - background color, heading color/size, and paragraph styling changes
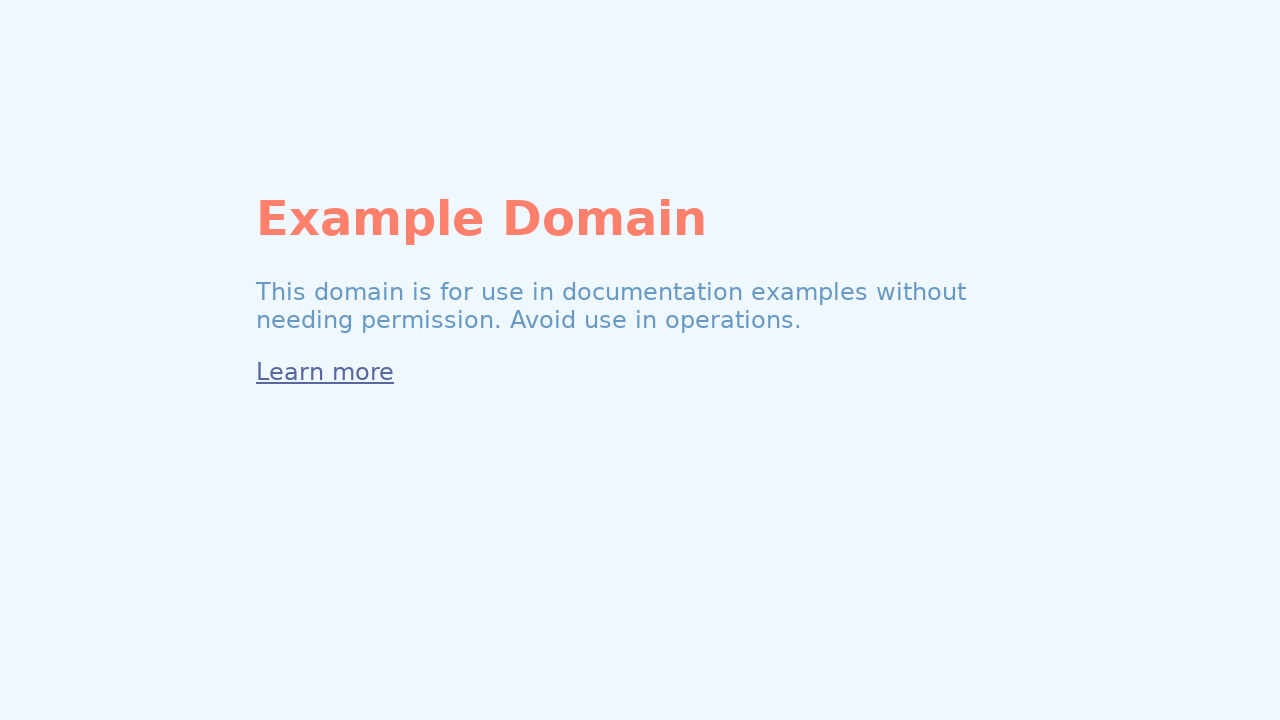

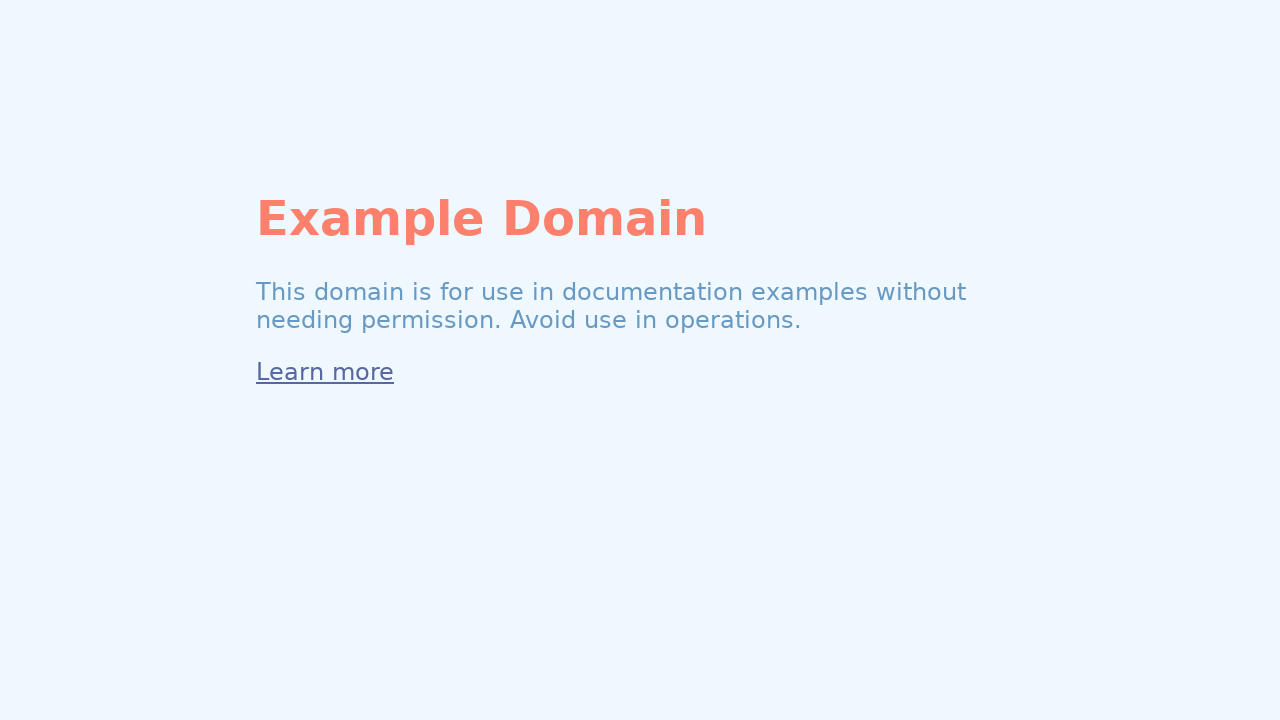